Tests filling out an input form demo by entering name, email, password, company, selecting country, and filling address fields

Starting URL: https://www.lambdatest.com/selenium-playground/input-form-demo

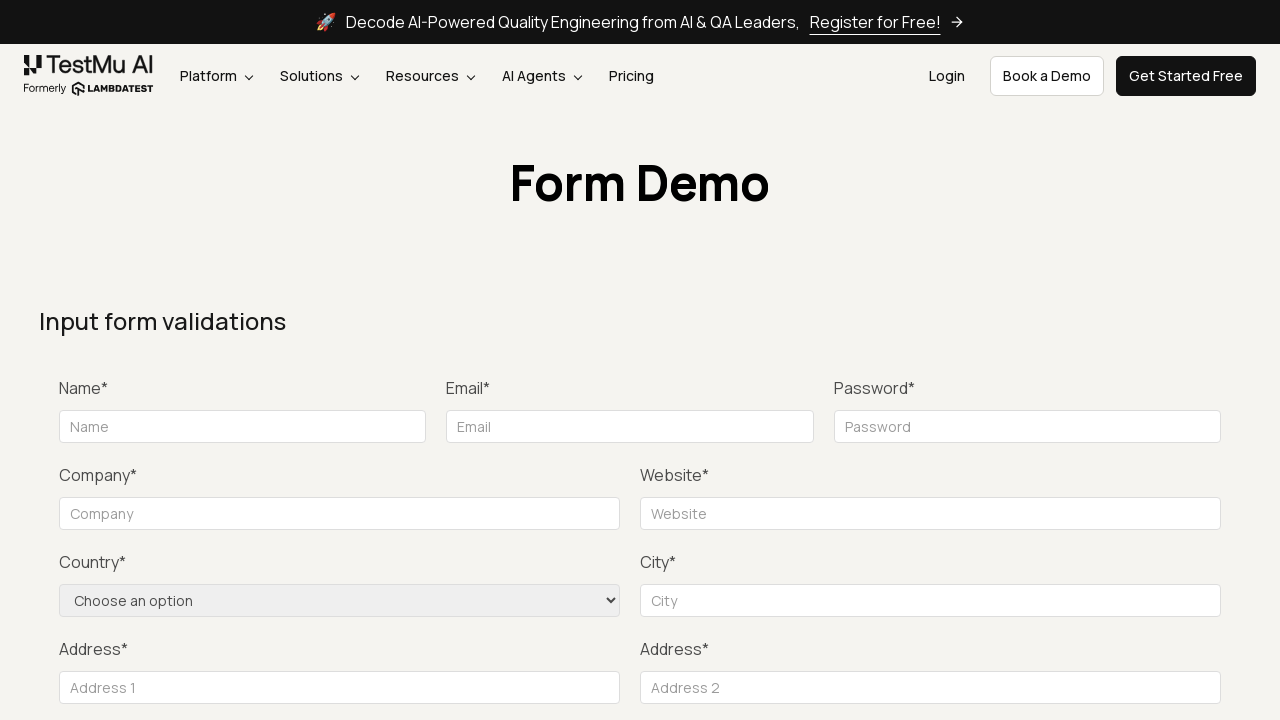

Filled name field with 'Mike Smith' on #name
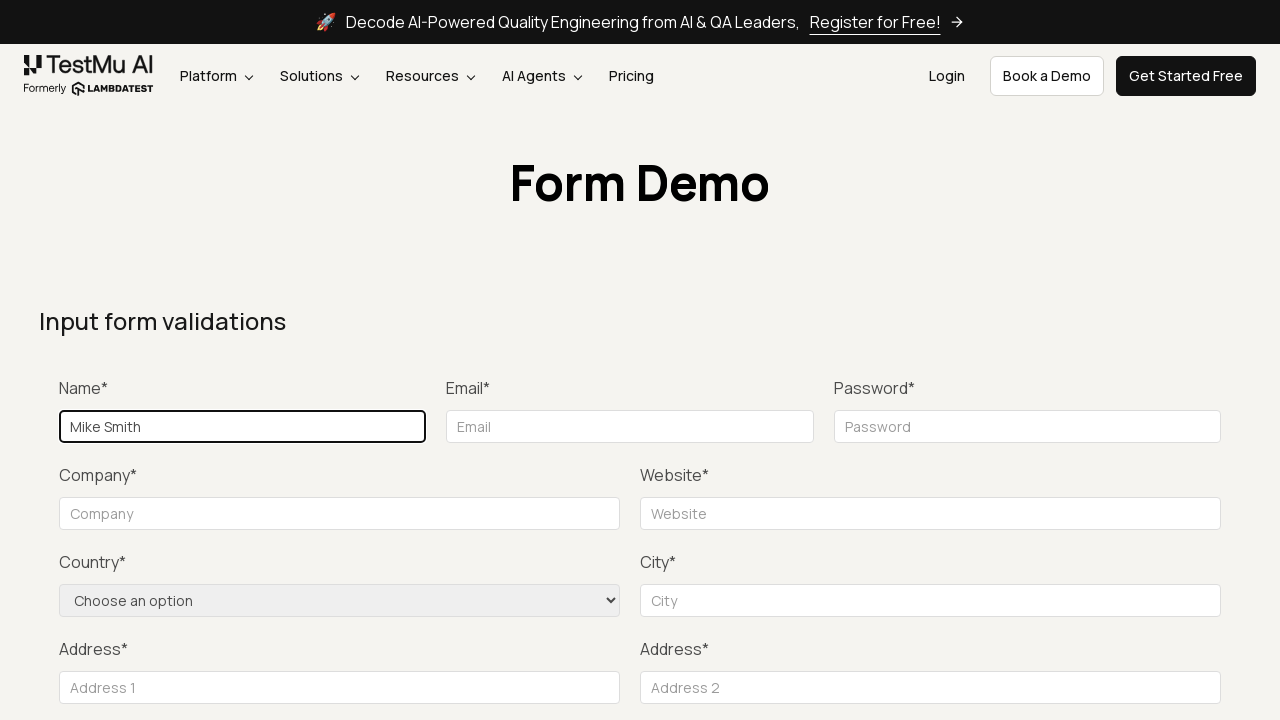

Entered email 'michael@gmail.com' with sequential typing
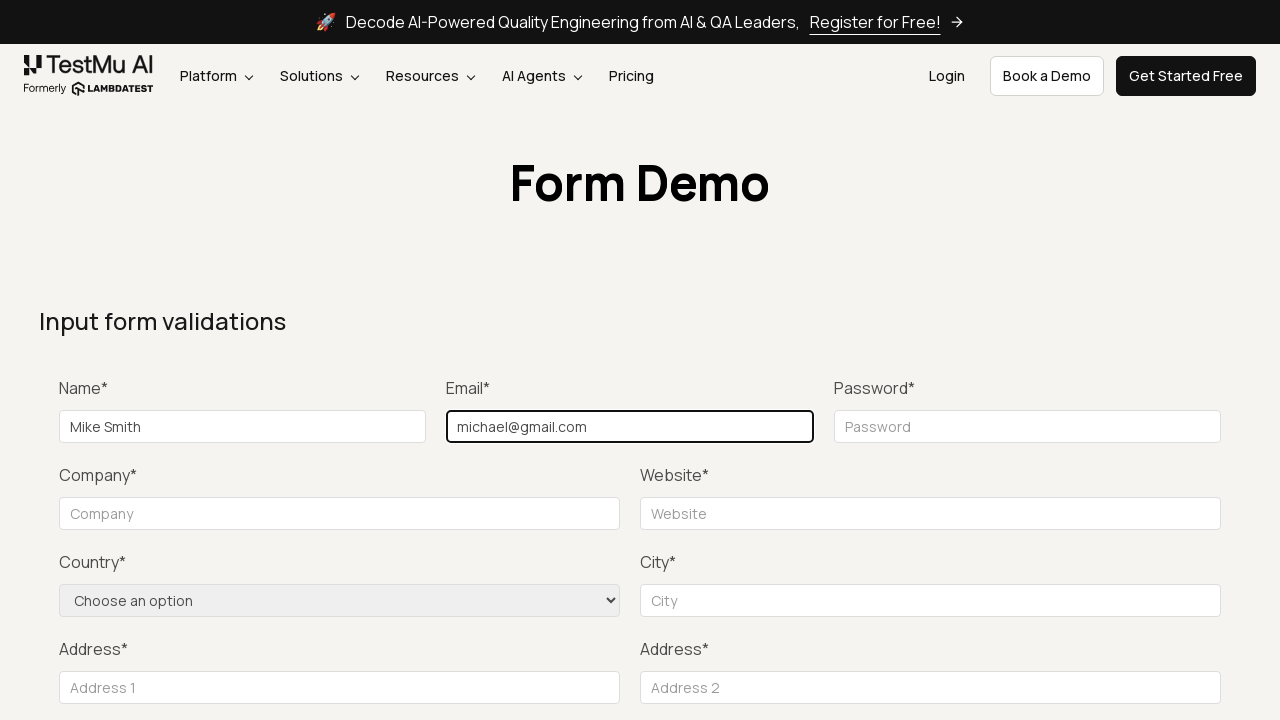

Filled password field with 'test1234' on input[placeholder="Password"]
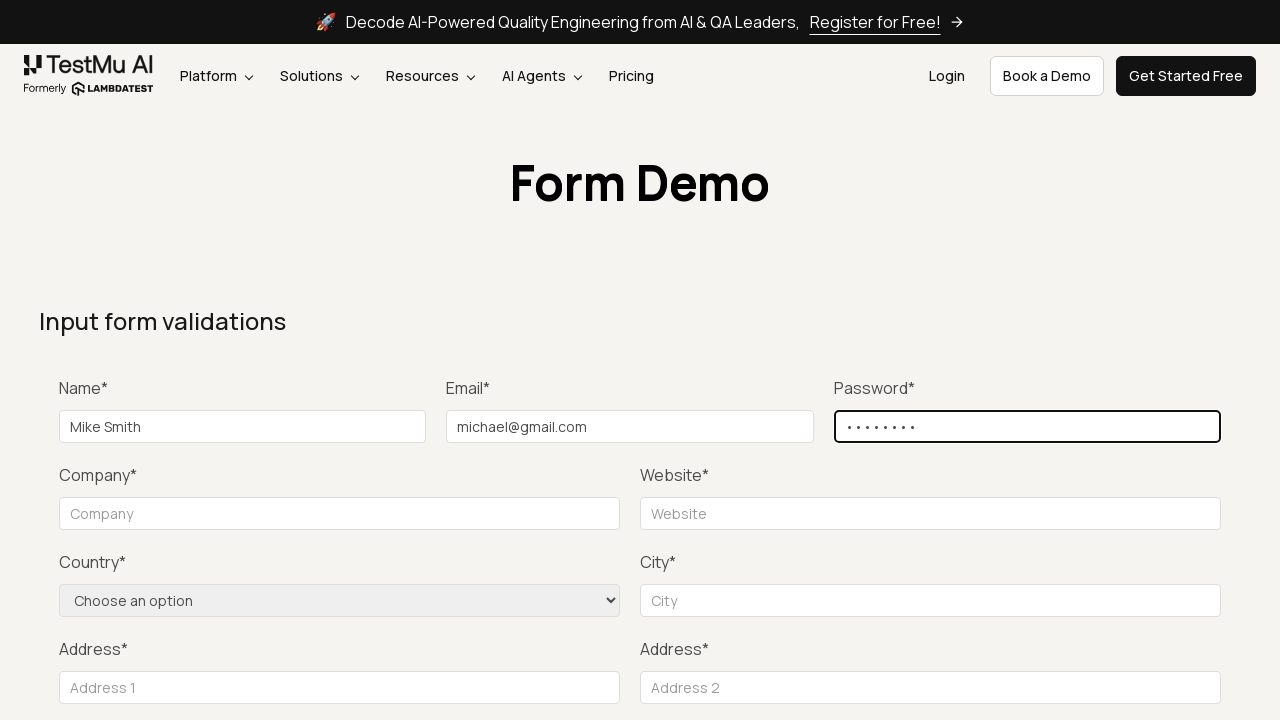

Filled company field with 'LLC Happy' on [for="companyname"] ~ input[placeholder="Company"]
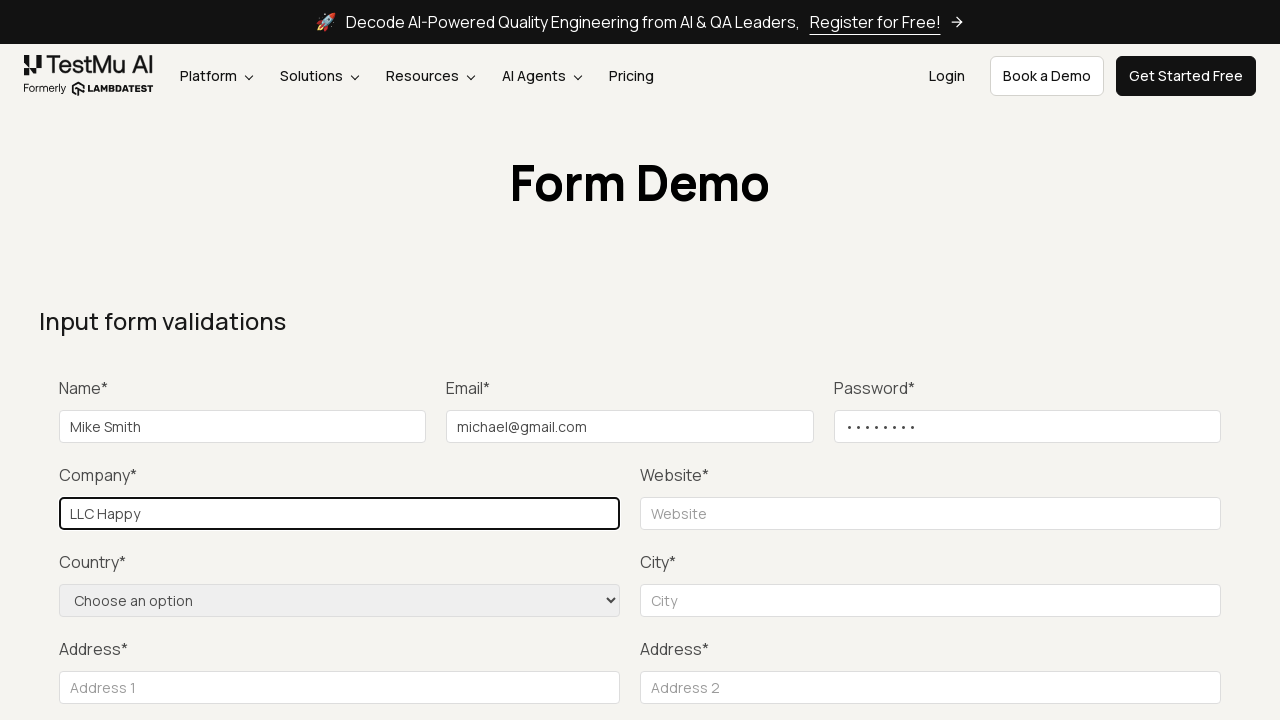

Selected 'United States' from country dropdown on select[name="country"]
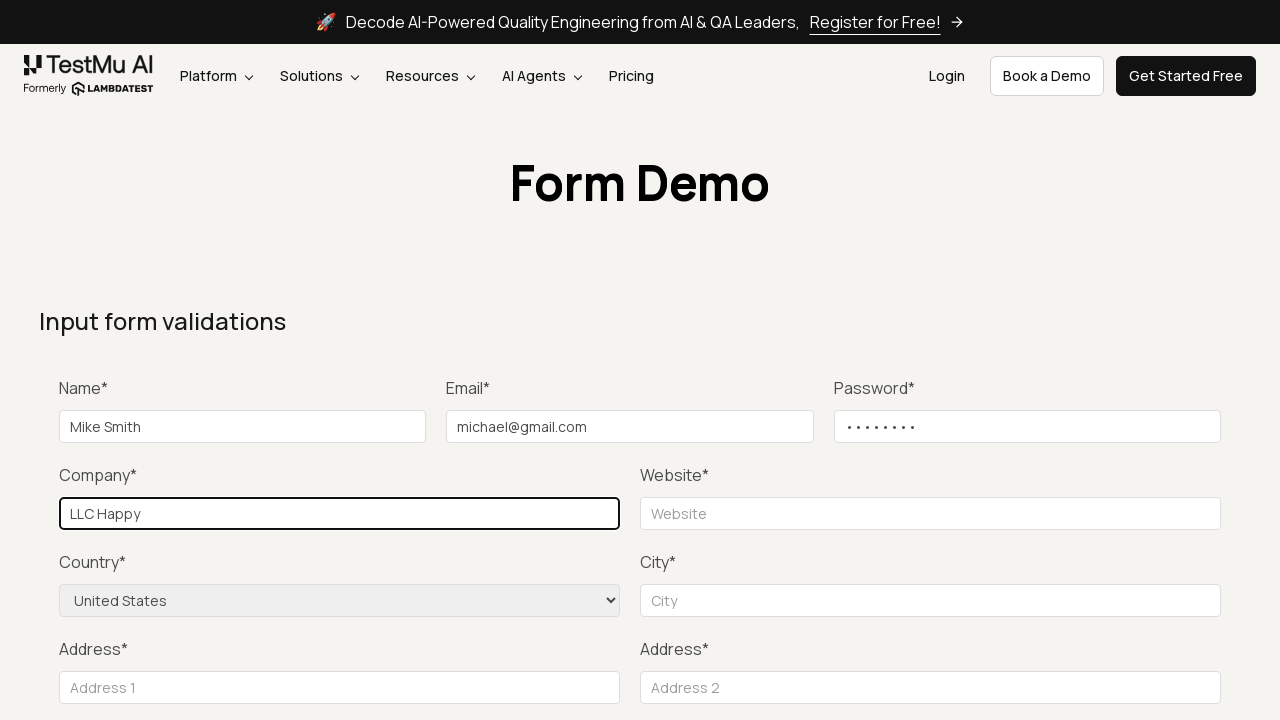

Filled city field with 'Orlando' on label:has-text("City*") ~ input#inputCity
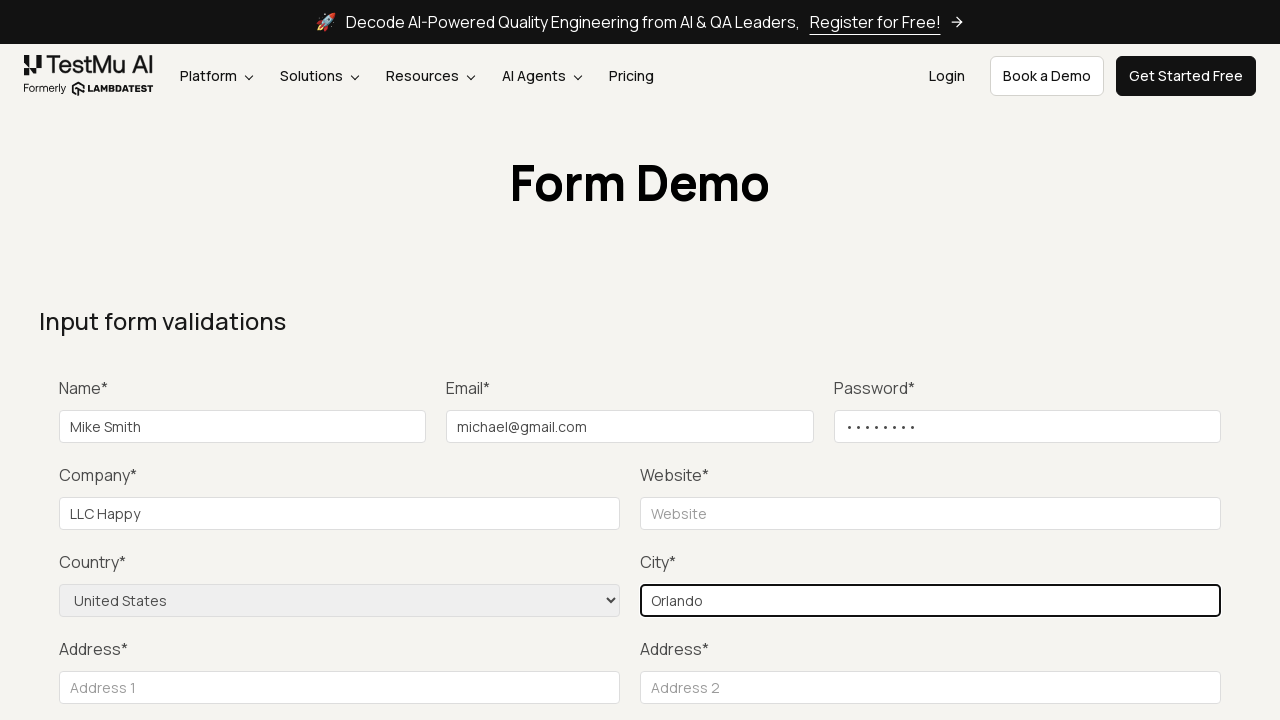

Filled address 1 field with '704 Tobie ct' on internal:attr=[placeholder="Address 1"i]
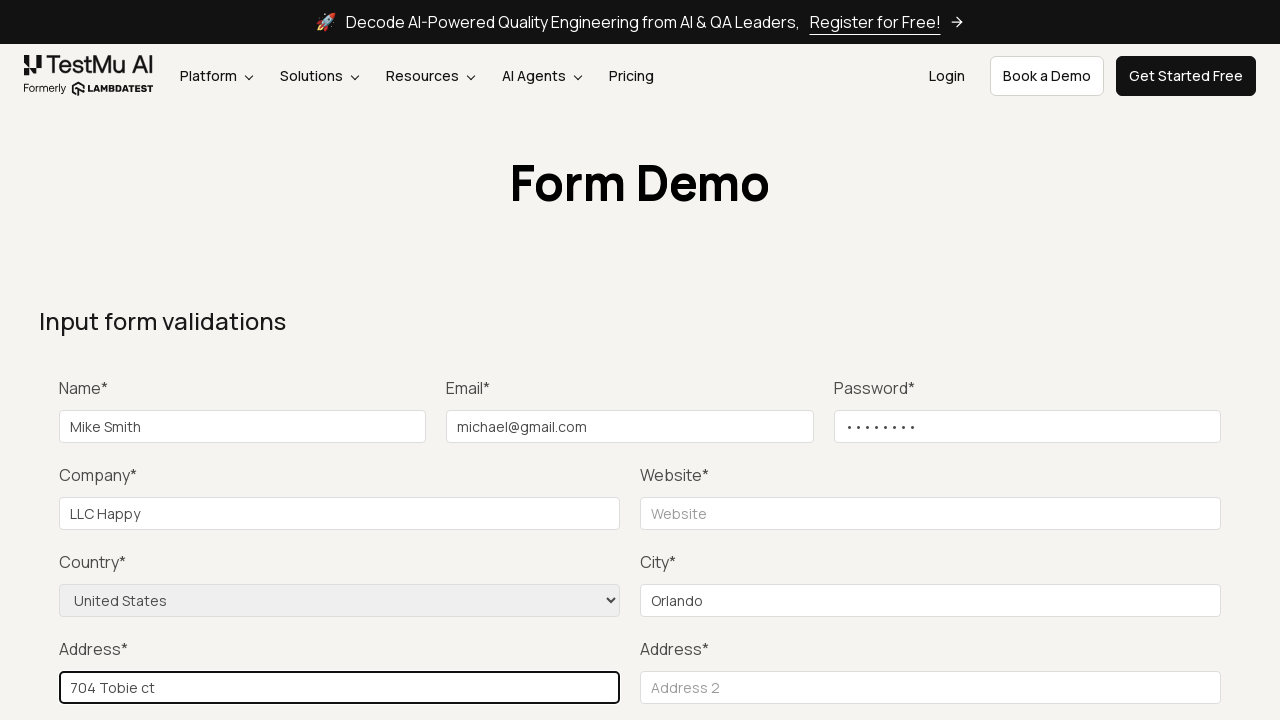

Filled address 2 field with '704 Tobie ct' on internal:role=textbox[name="Address 2"i]
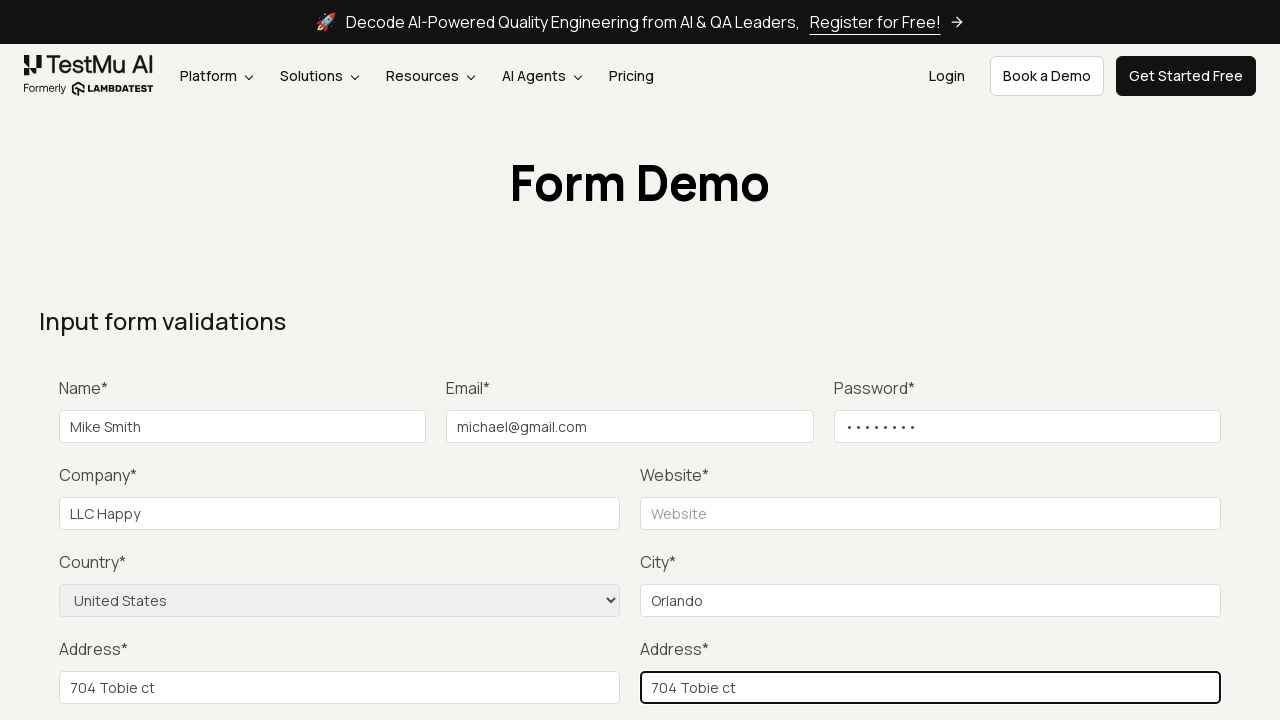

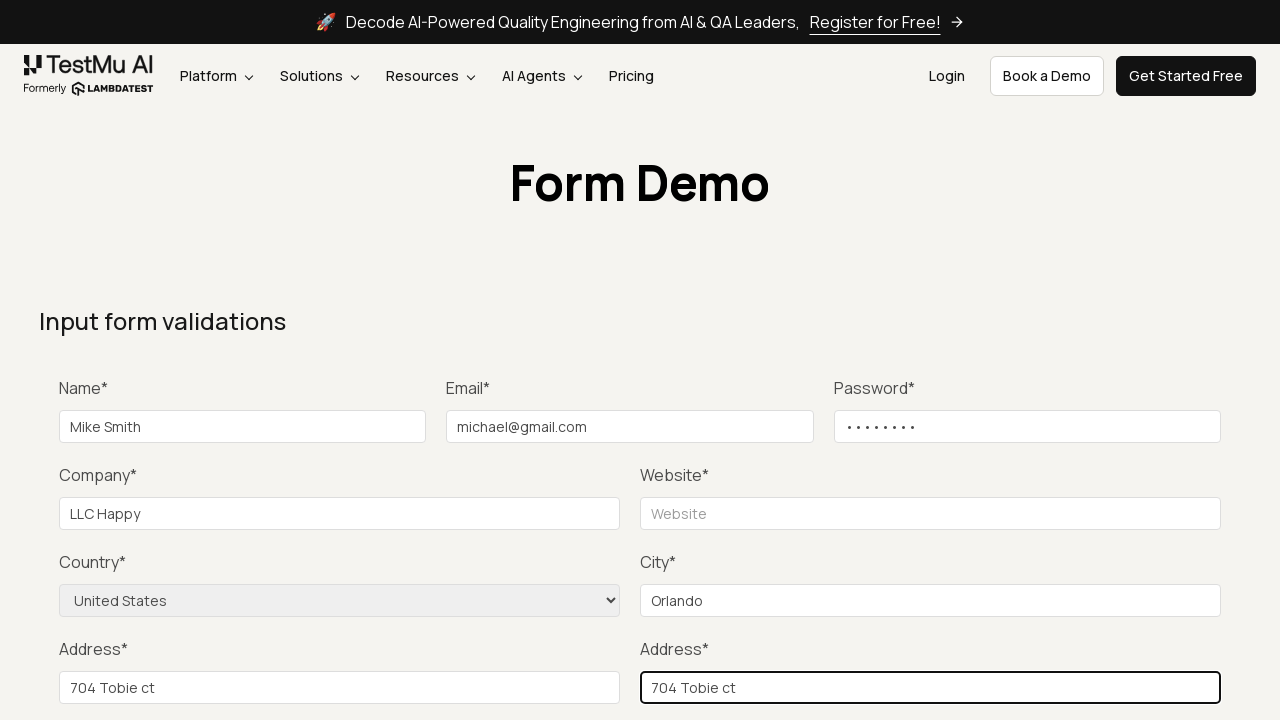